Tests right-click context menu functionality, handles an alert, clicks a link to open a new window, and verifies content in the new window

Starting URL: https://the-internet.herokuapp.com/context_menu

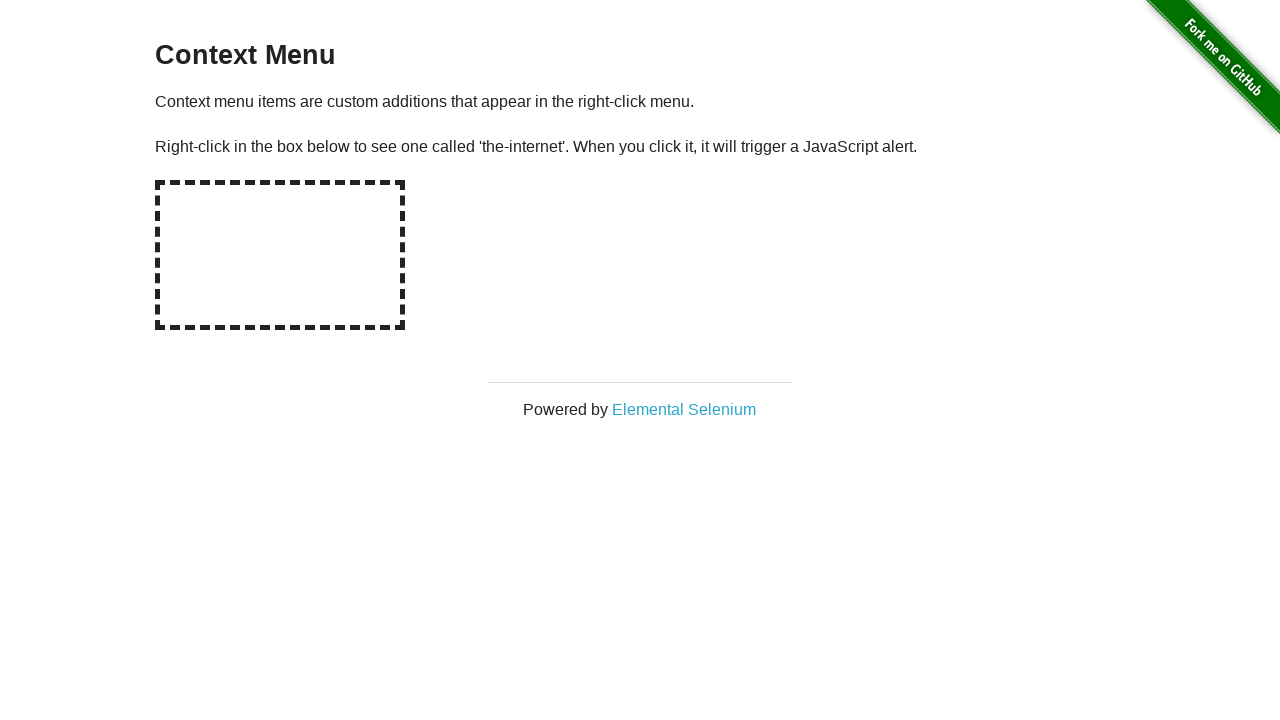

Right-clicked on the hot-spot area to open context menu at (280, 255) on #hot-spot
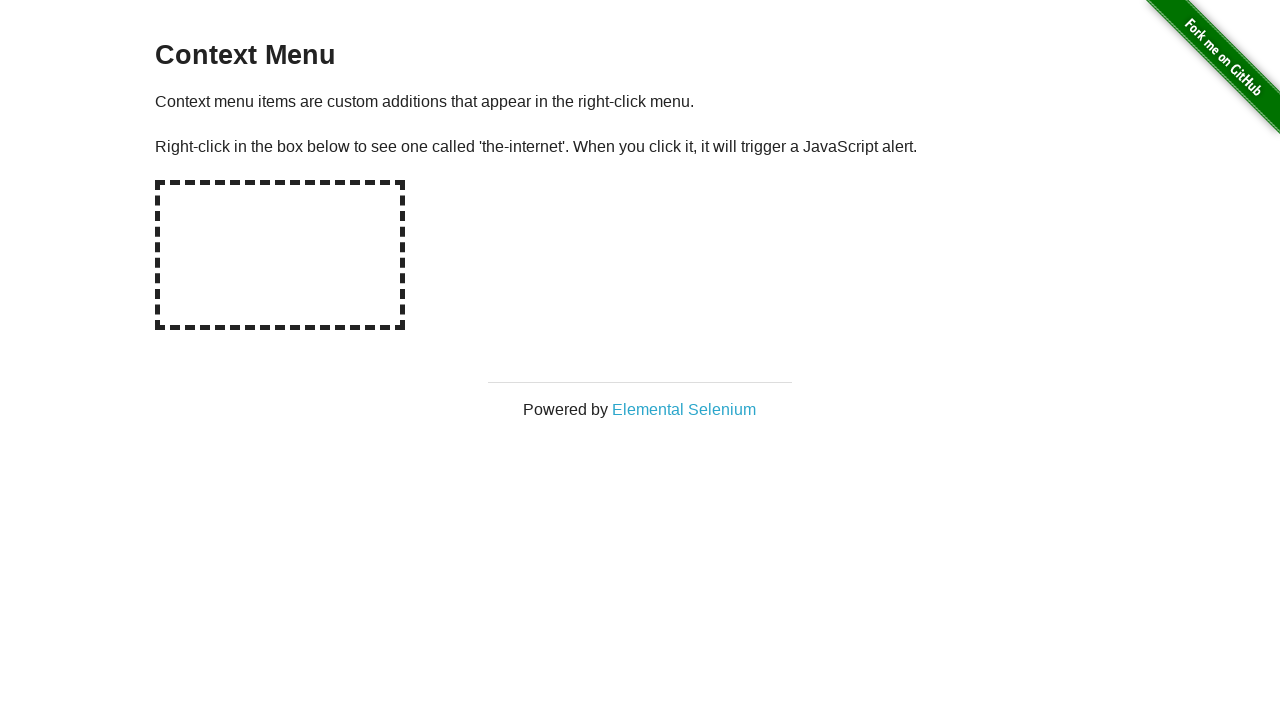

Set up alert dialog handler to accept dialogs
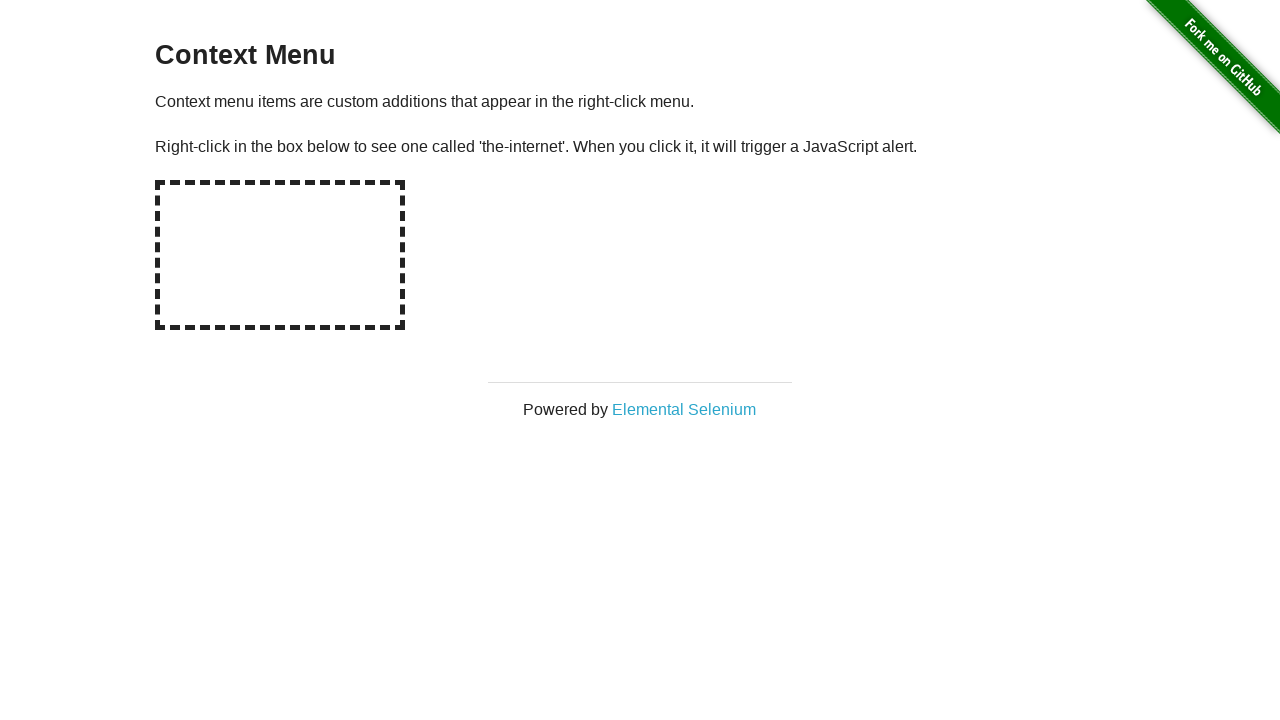

Clicked Elemental Selenium link to open in new window at (684, 409) on text='Elemental Selenium'
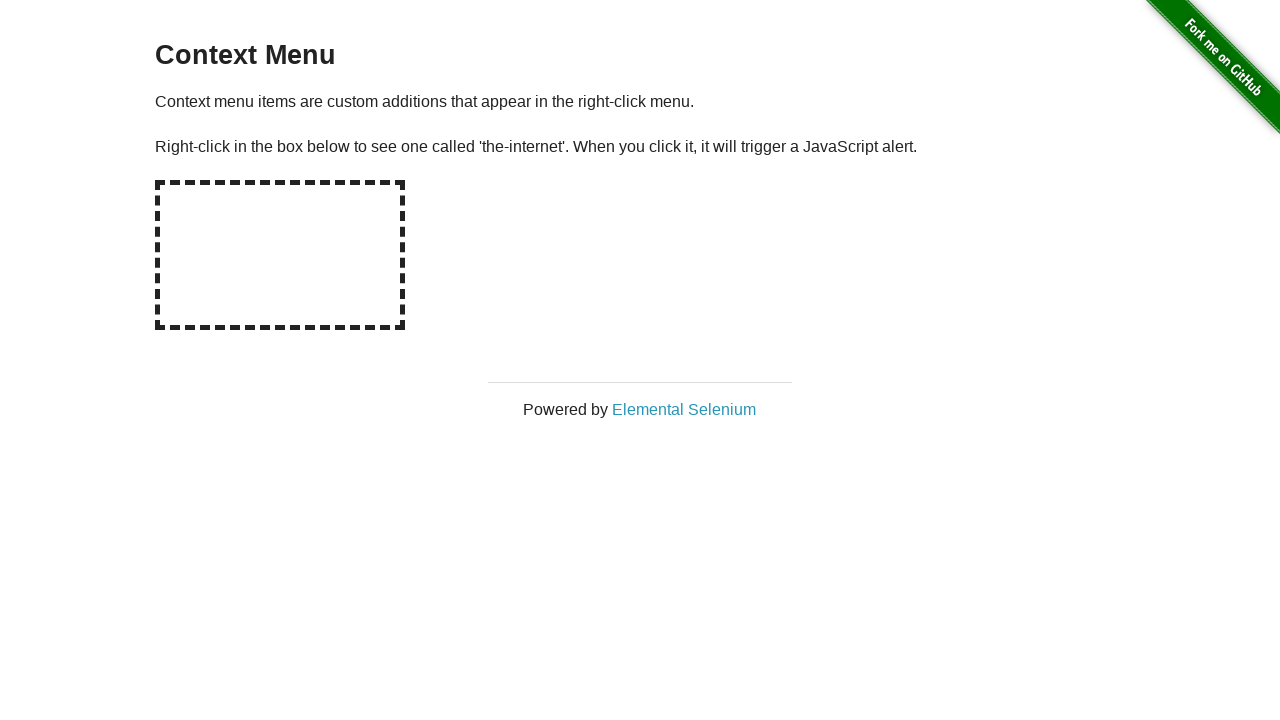

New page window opened and captured
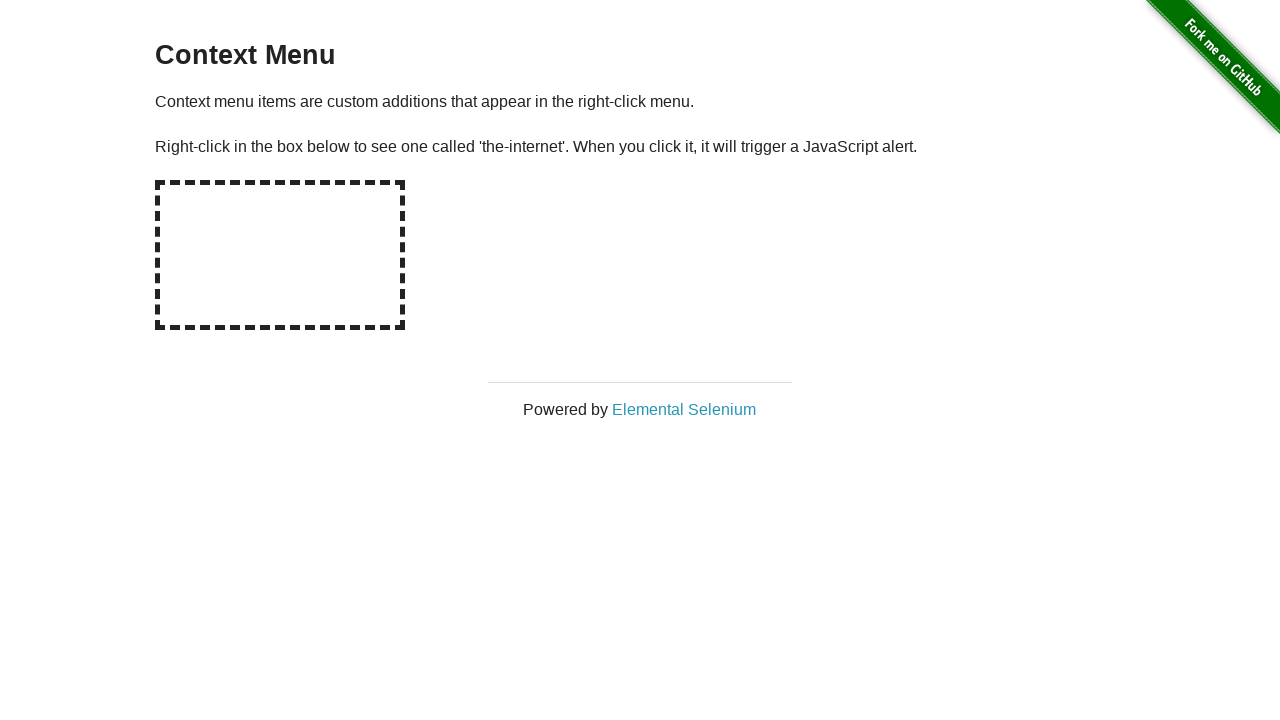

Waited for new page to fully load
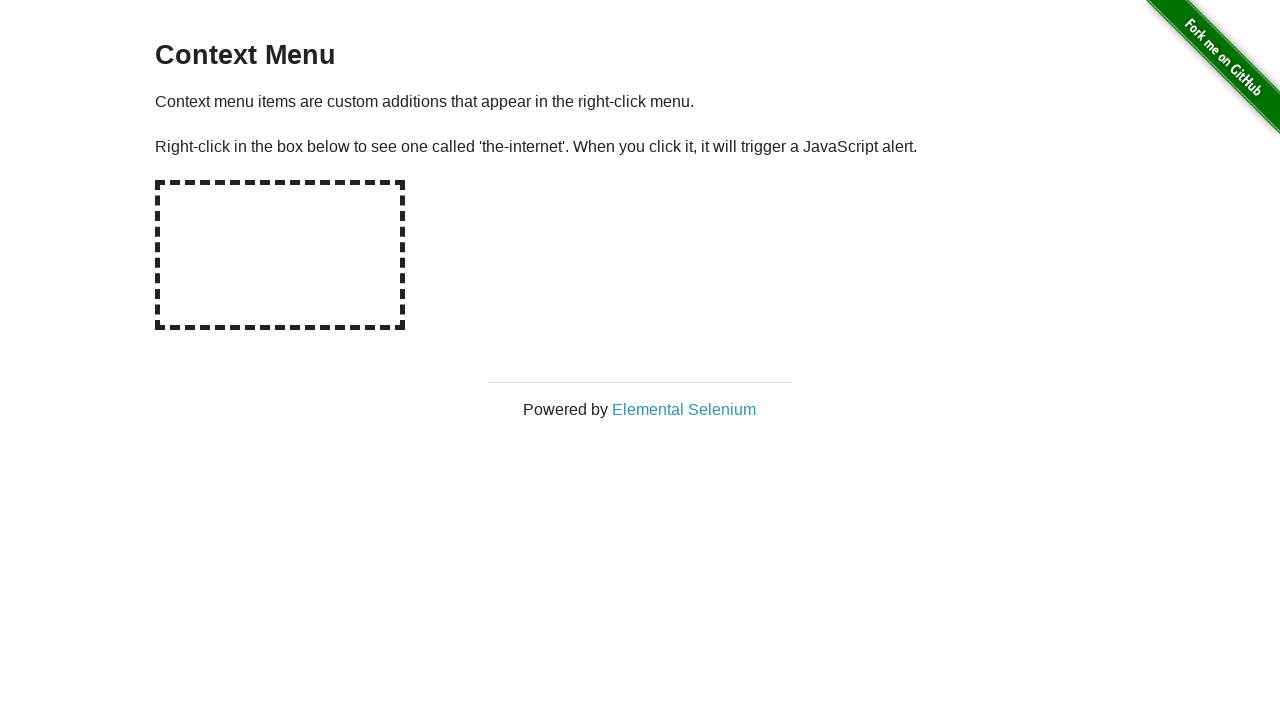

Located h1 element on new page
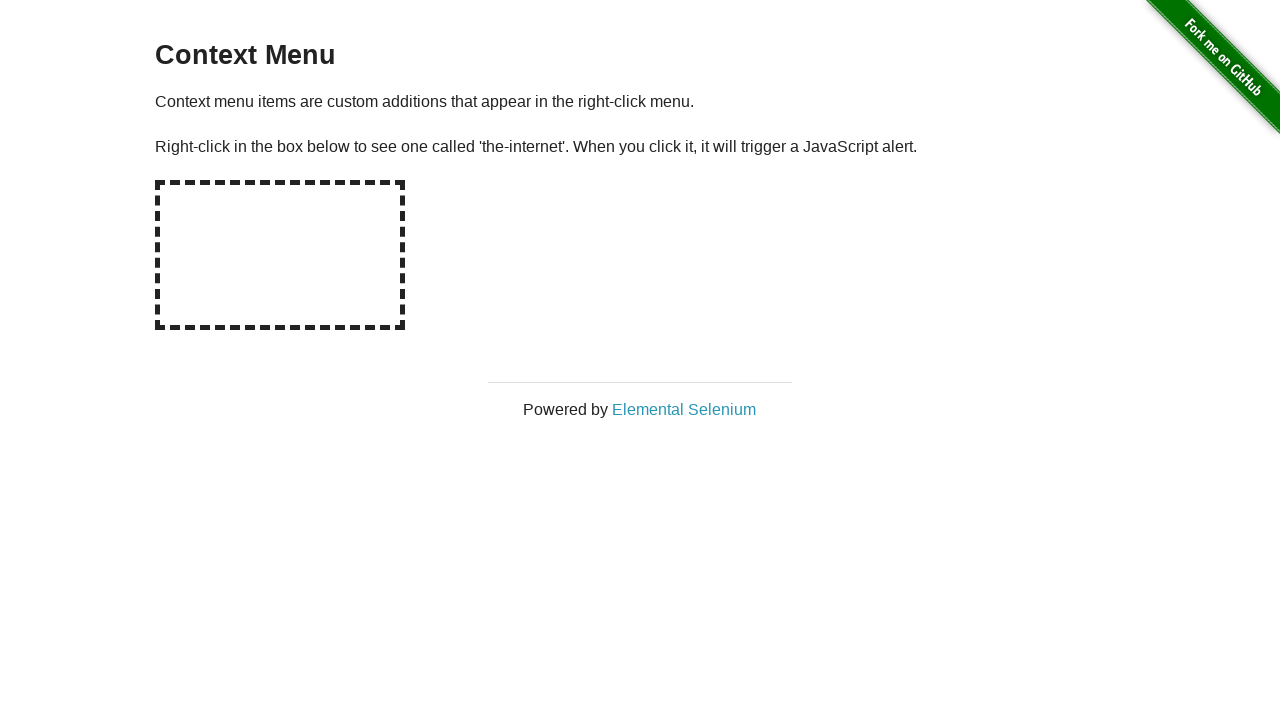

h1 element is visible and ready on new page
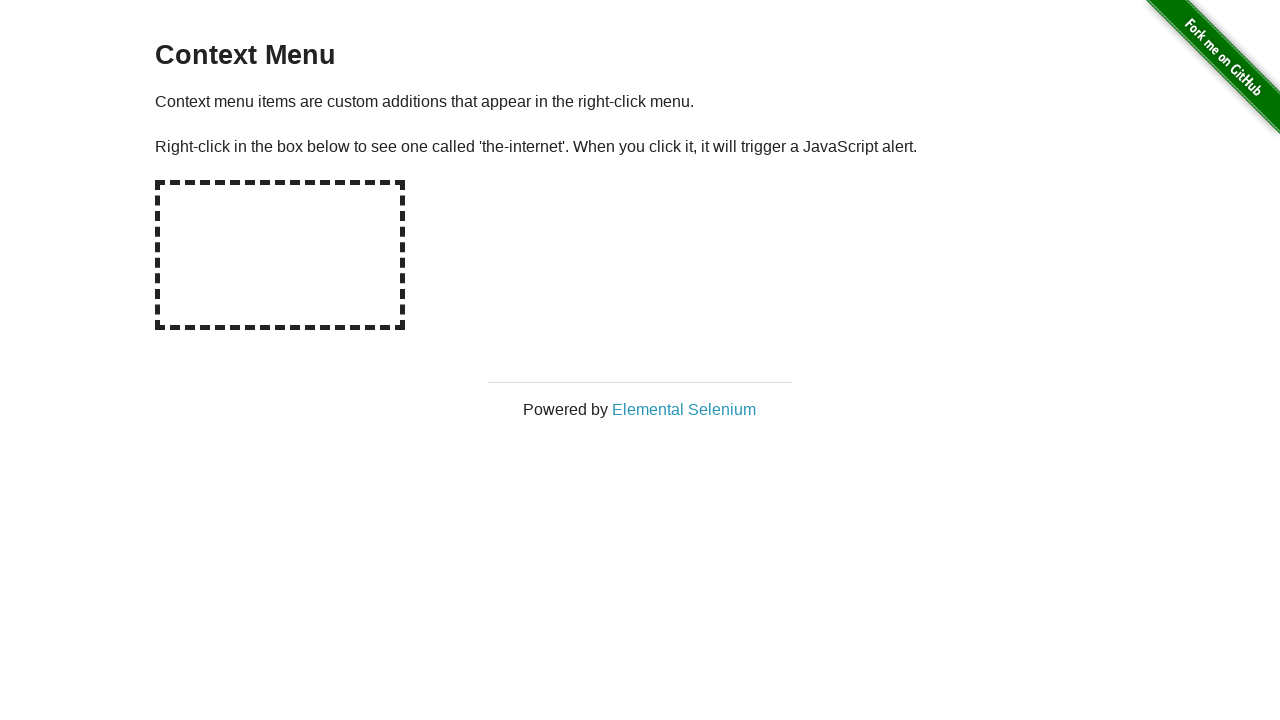

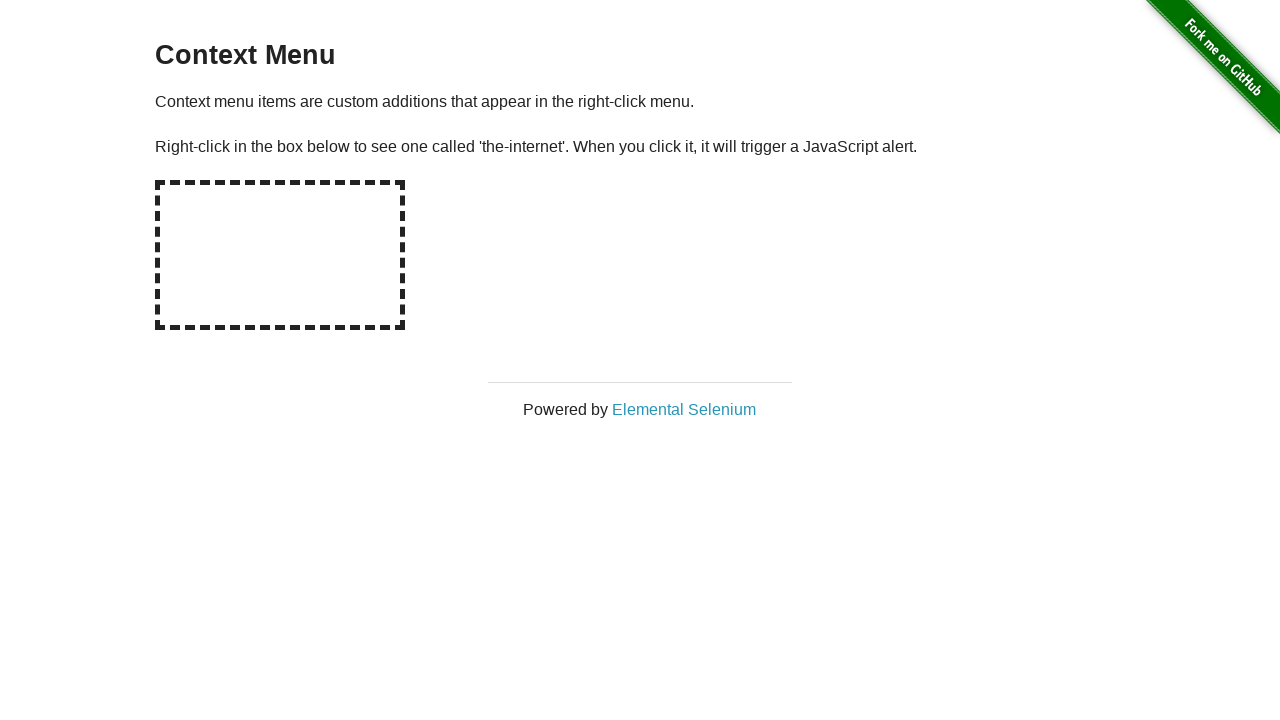